Tests room reservation flow for a Standard Room by navigating to rooms section, selecting the room, filling in check-in/check-out dates, guest count, and contact details, then submitting the reservation.

Starting URL: https://www.turacoaddis.com

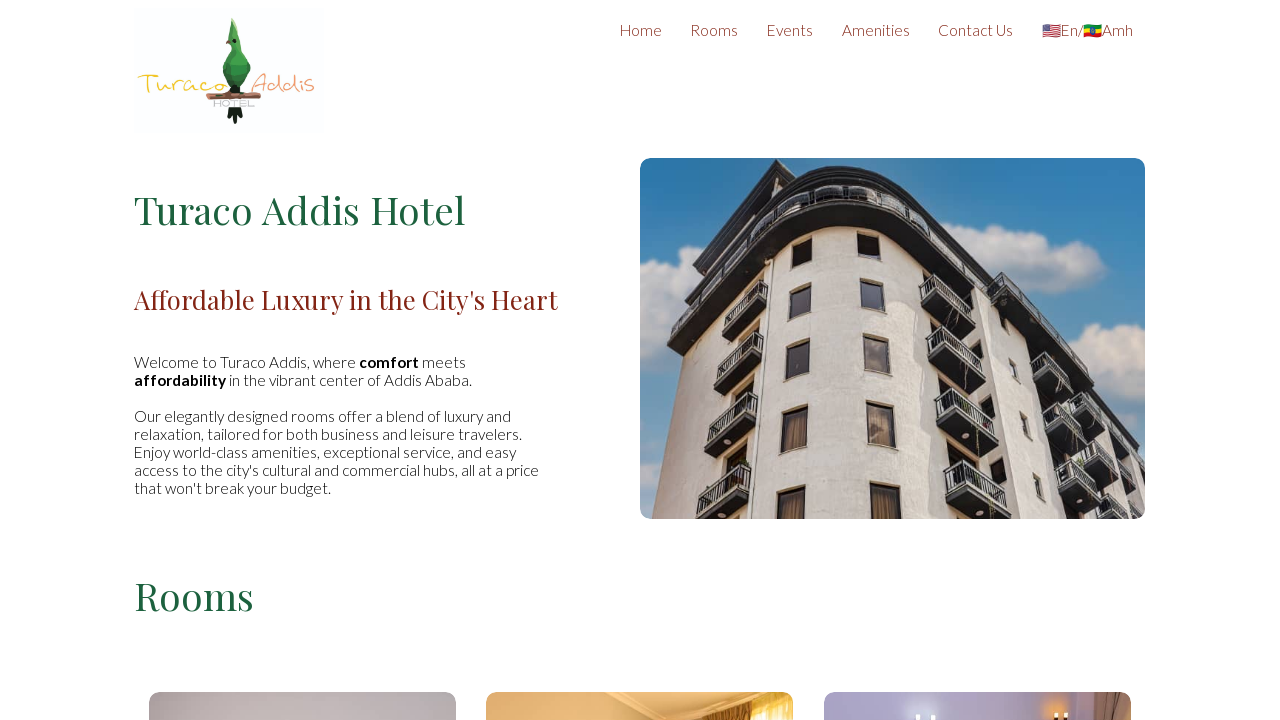

Clicked Rooms button to navigate to rooms section at (714, 30) on xpath=//button[contains(@class, 'scroll-button') and contains(text(), 'Rooms')]
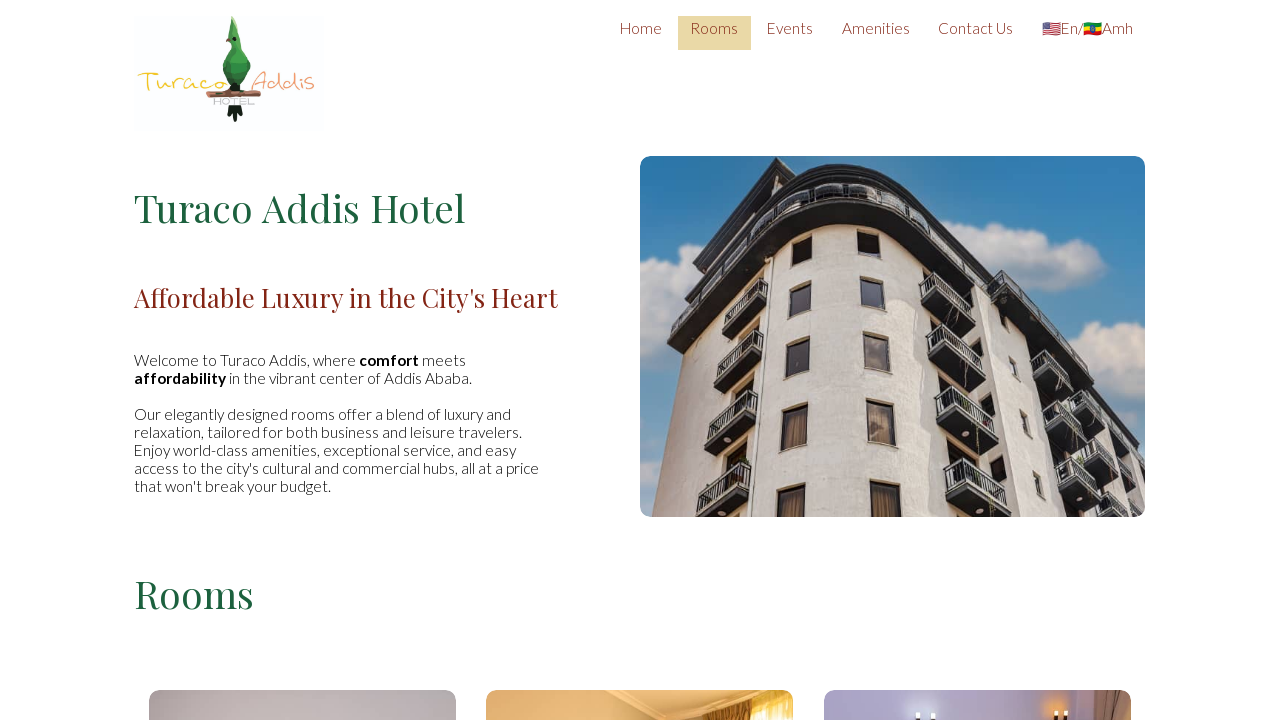

Waited for Standard Room book button to load
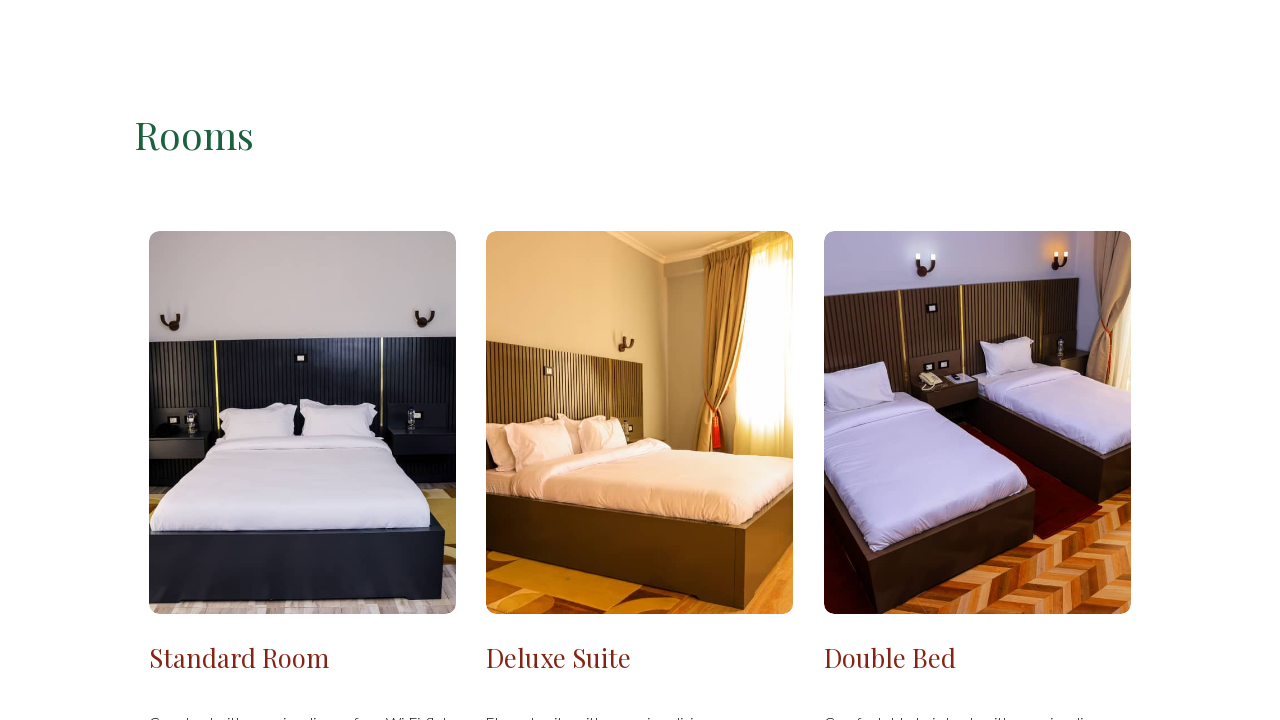

Clicked Book Now button for Standard Room at (380, 361) on .section1 .book .custom-link
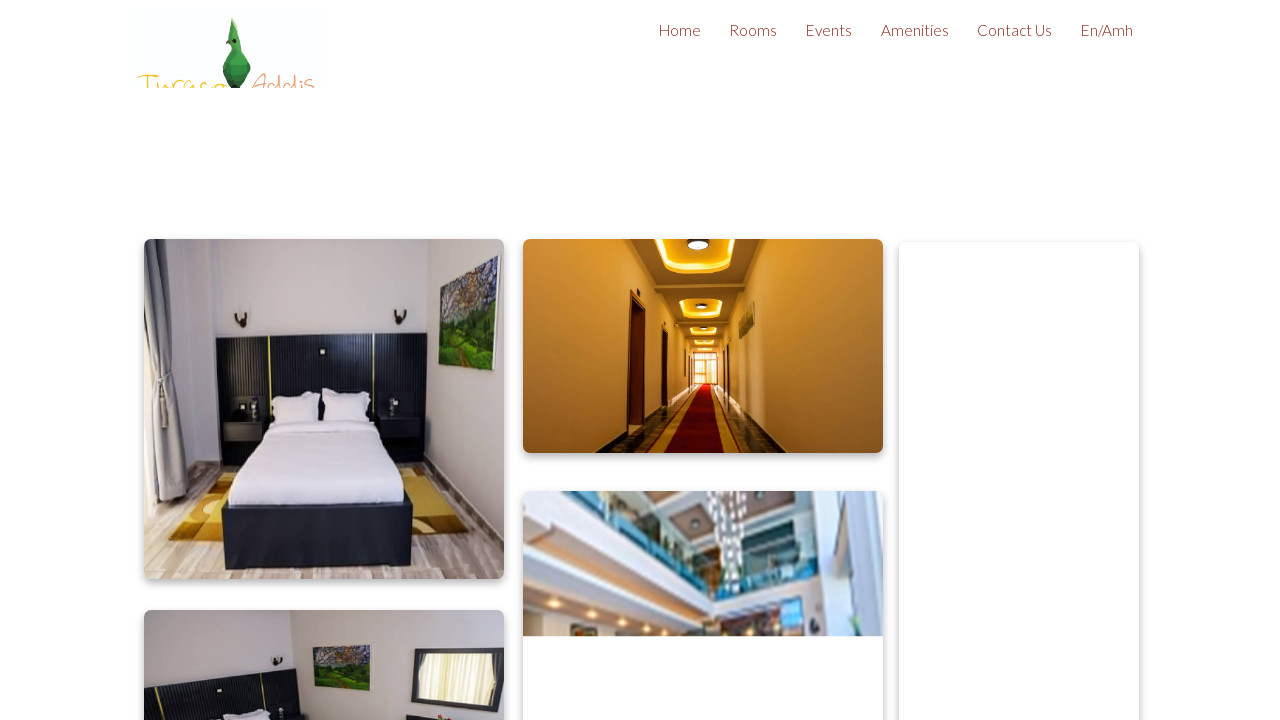

Calculated check-in date as 2026-03-05 and check-out date as 2026-03-06
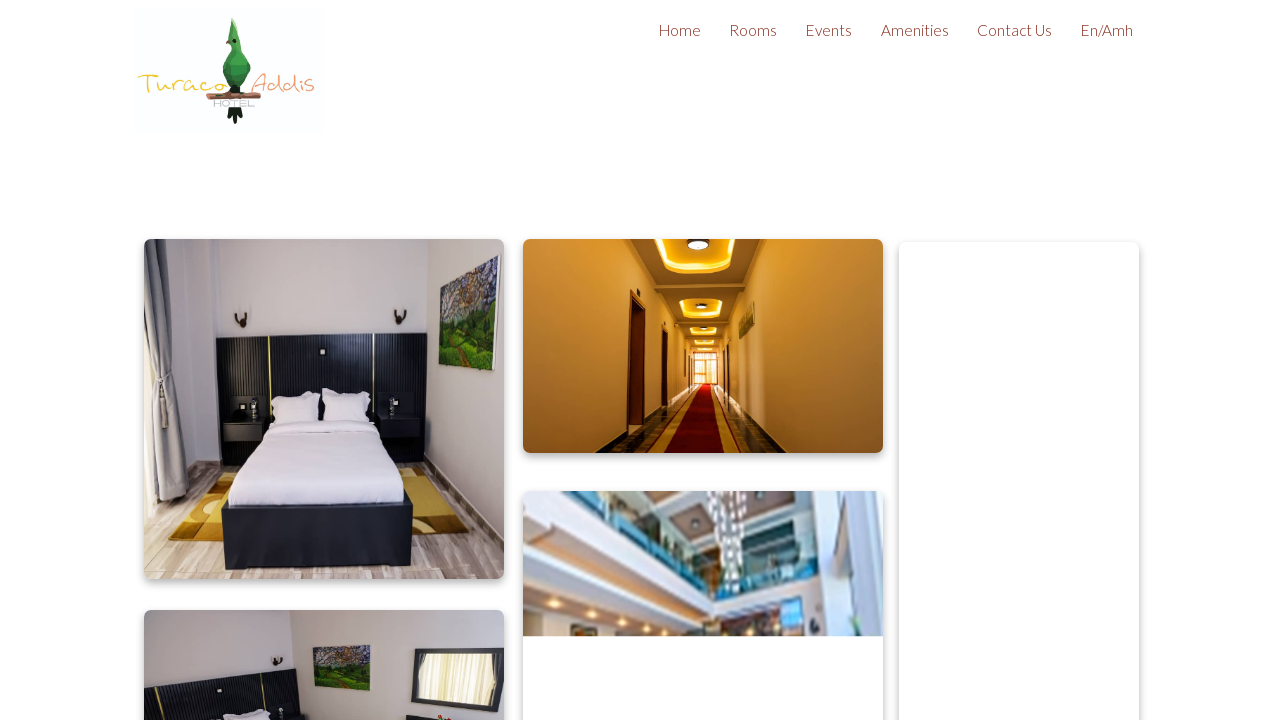

Set check-in date to 2026-03-05
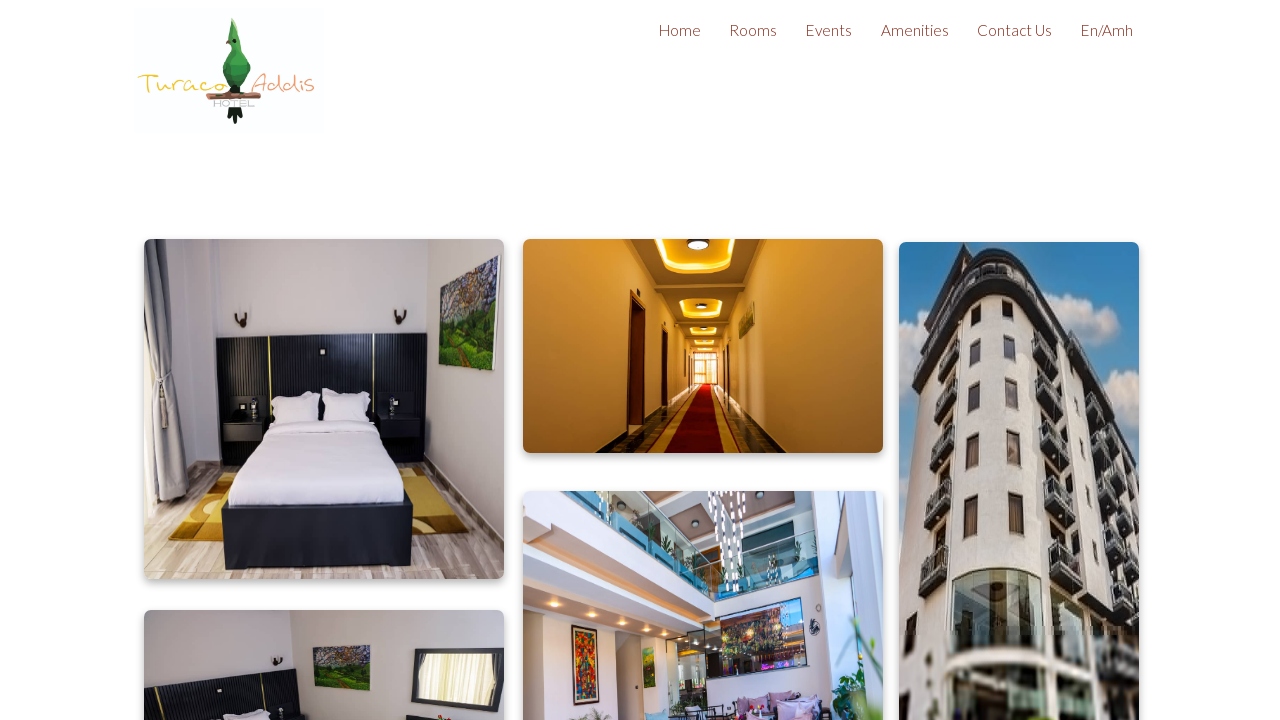

Set check-out date to 2026-03-06
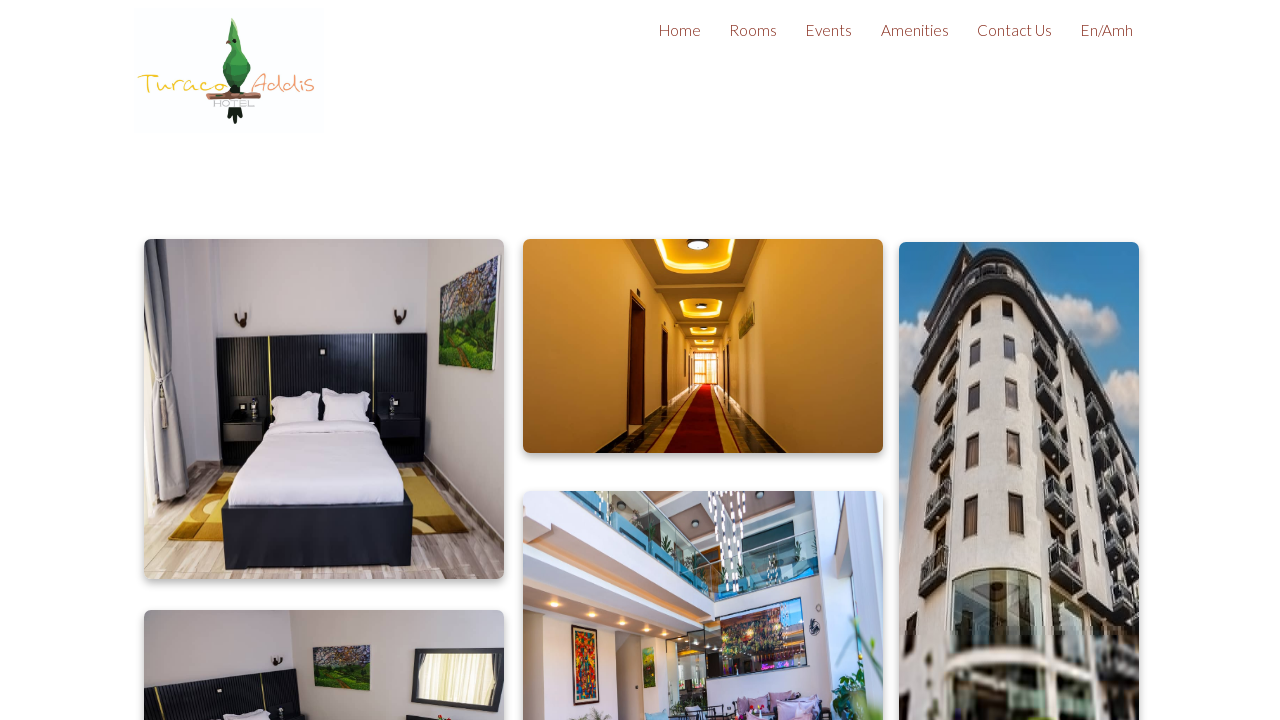

Selected 2 guests from dropdown on #guests
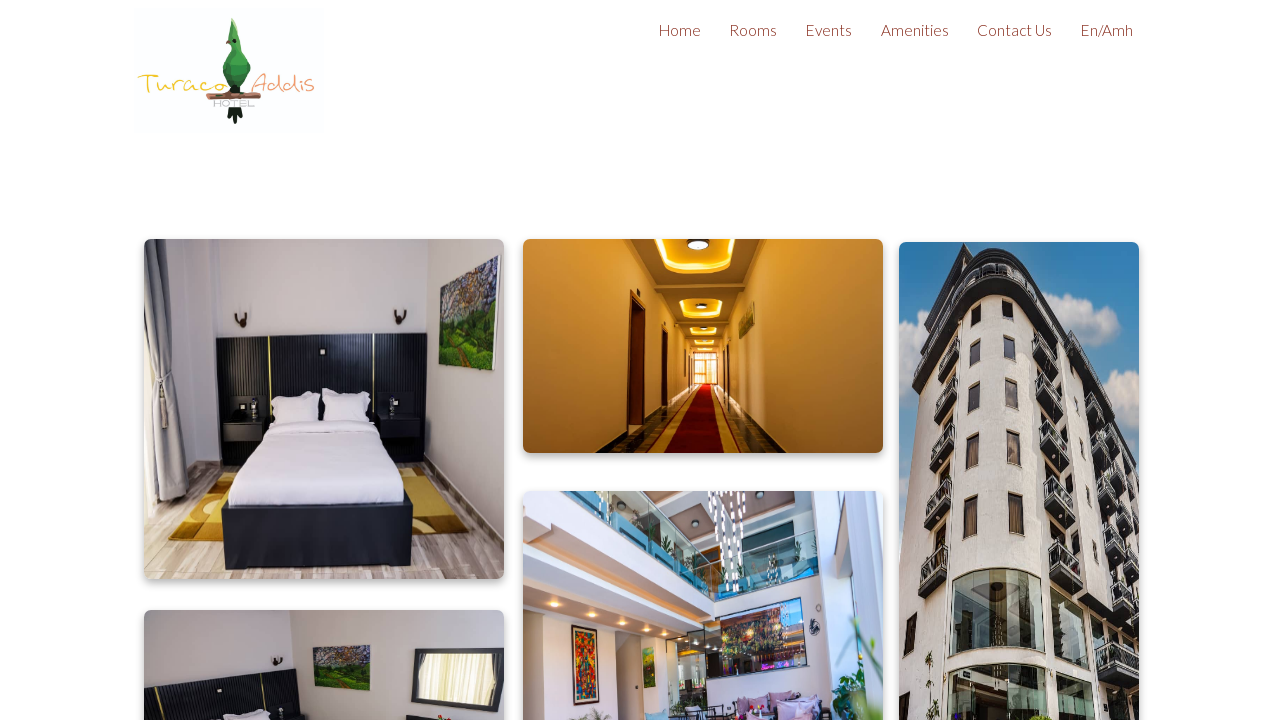

Entered guest name 'John Anderson' on #name
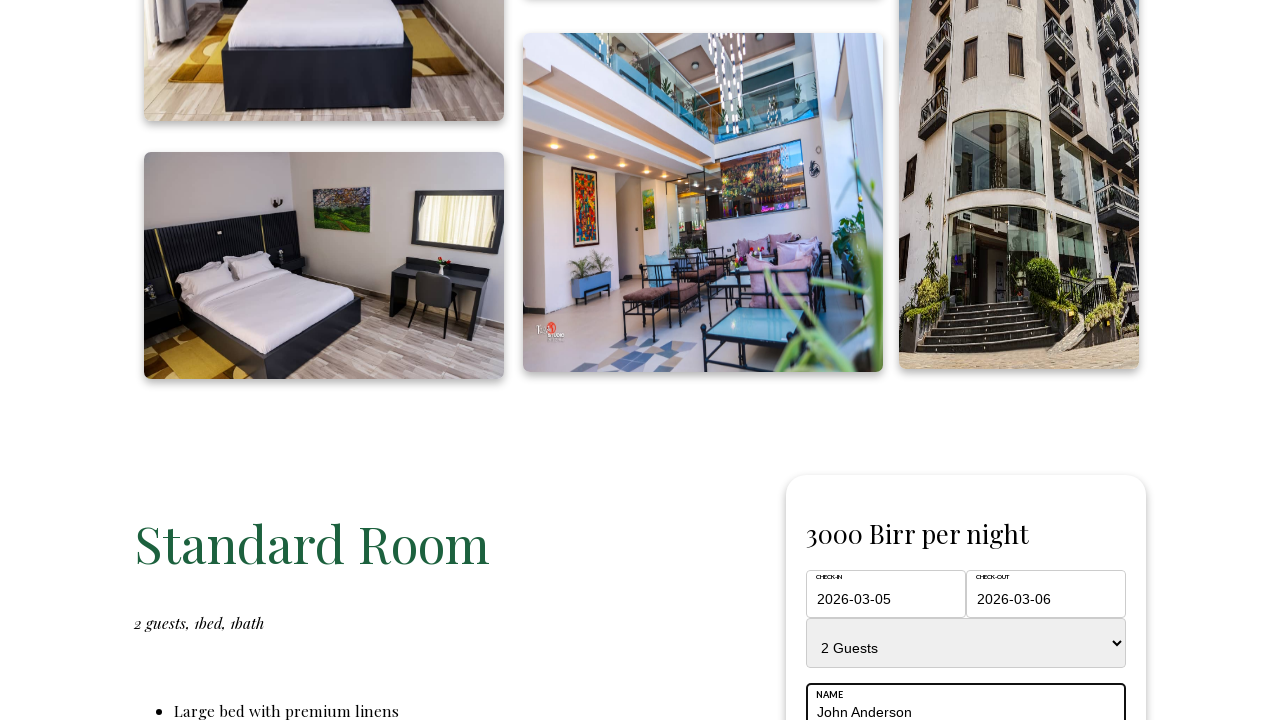

Entered guest email 'john.anderson@email.com' on #email
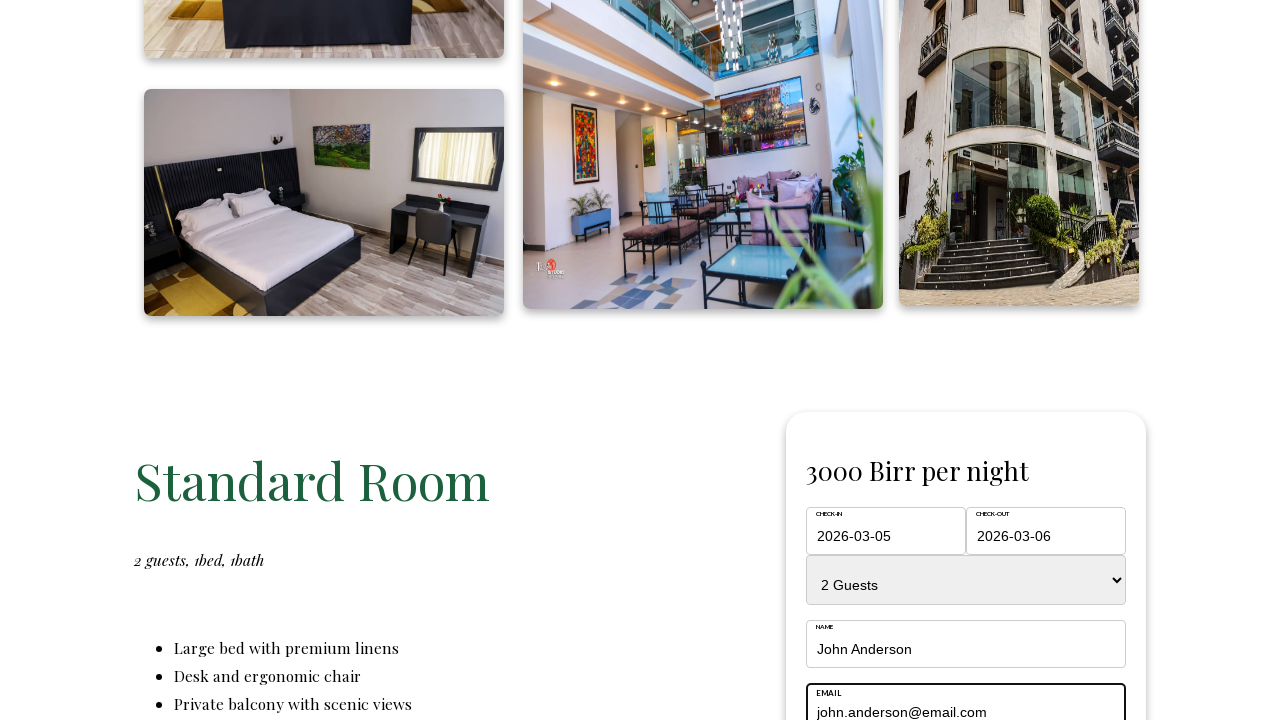

Entered guest phone number '5551234567' on #phone
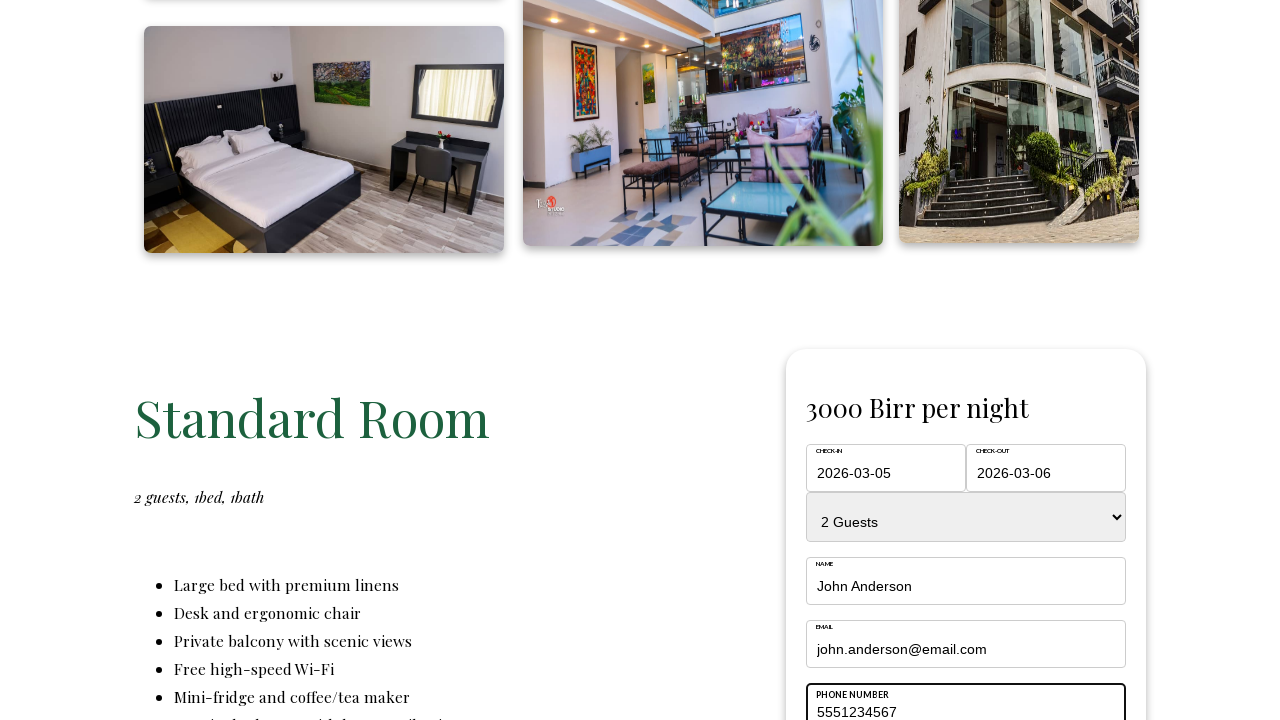

Clicked reserve button to submit room reservation at (966, 360) on #submit-btn
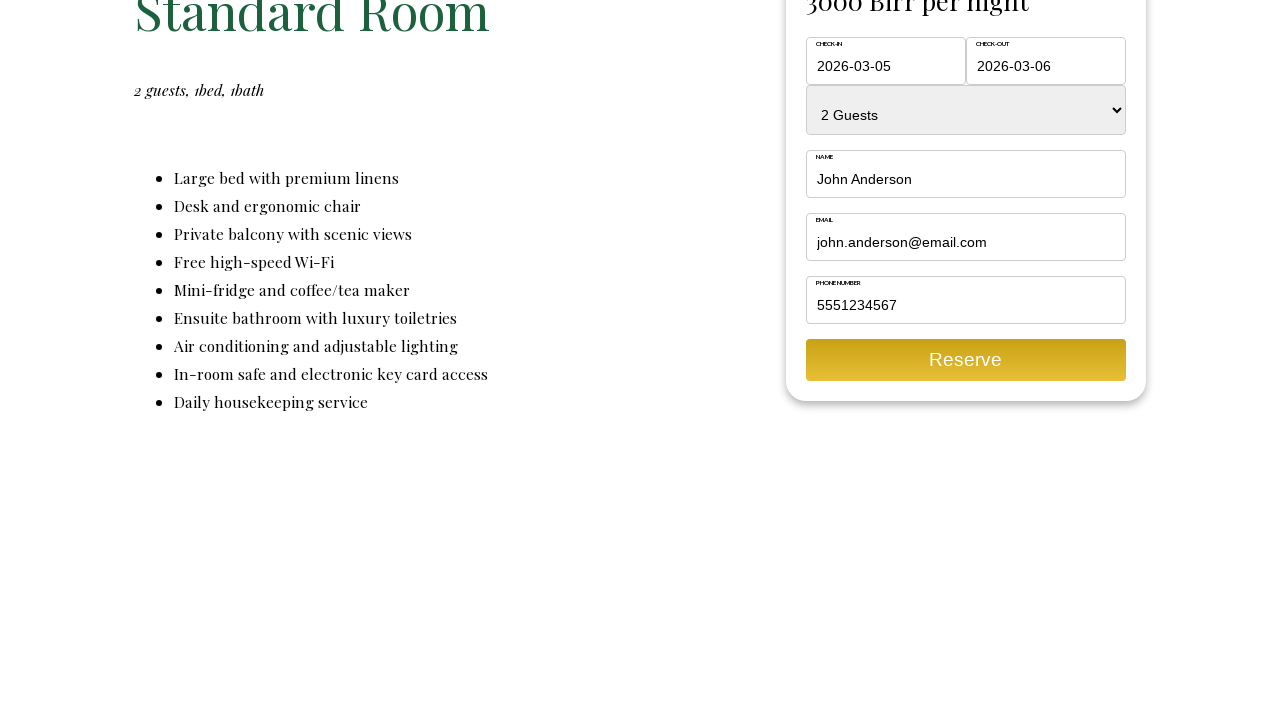

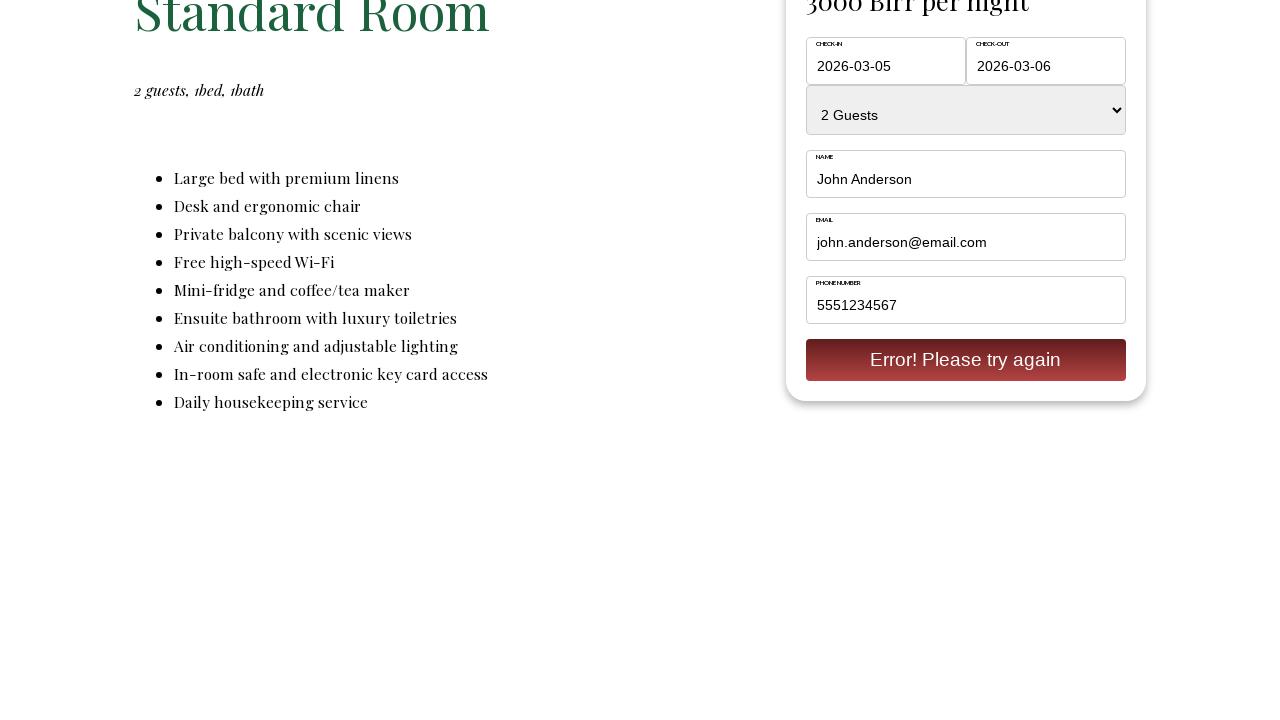